Navigates to the World Clock page on timeanddate.com and captures text from a specific table cell (second row, third column) to verify data is displayed correctly

Starting URL: https://www.timeanddate.com/worldclock/

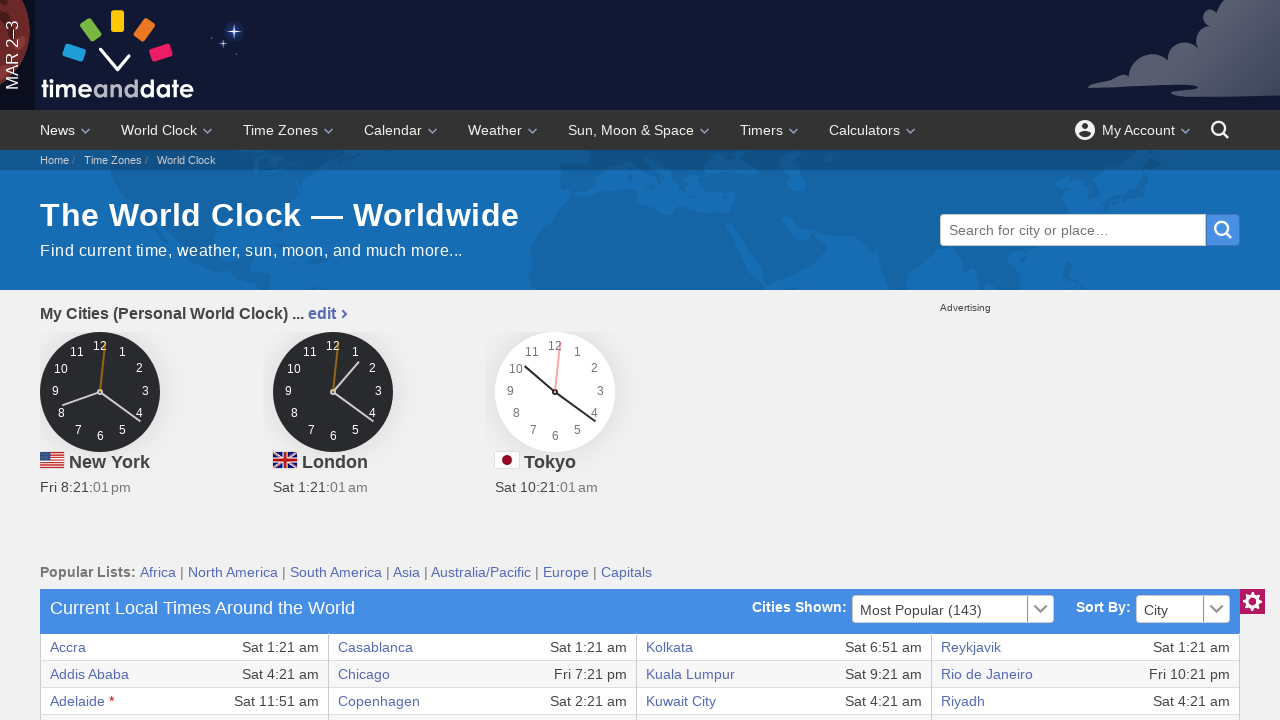

Located the table cell at second row, third column
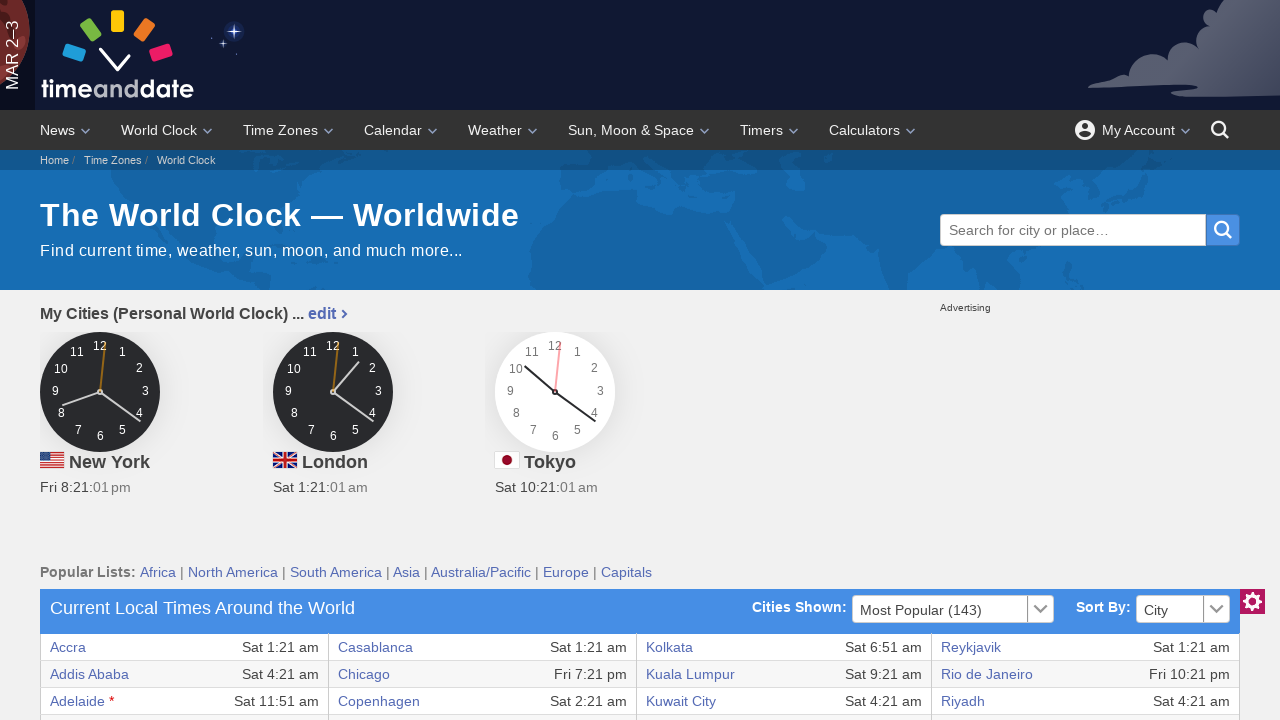

Waited for the target cell to become visible
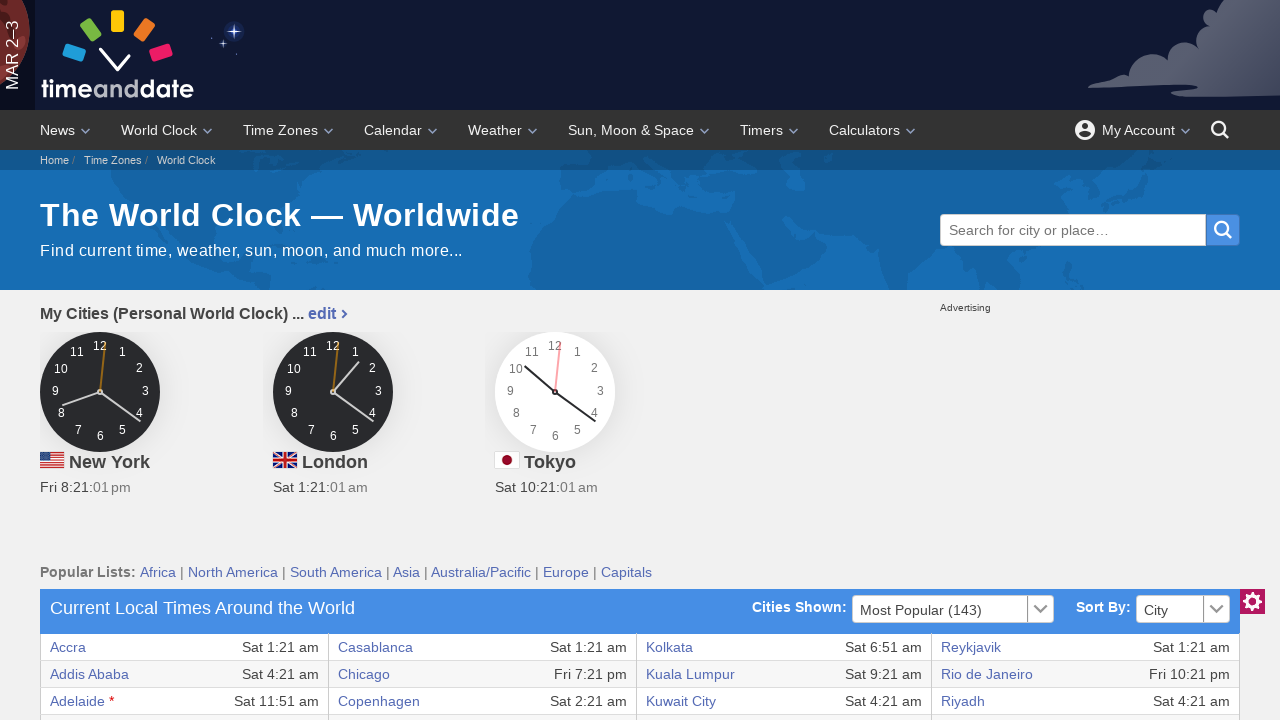

Extracted cell text content: 'Chicago'
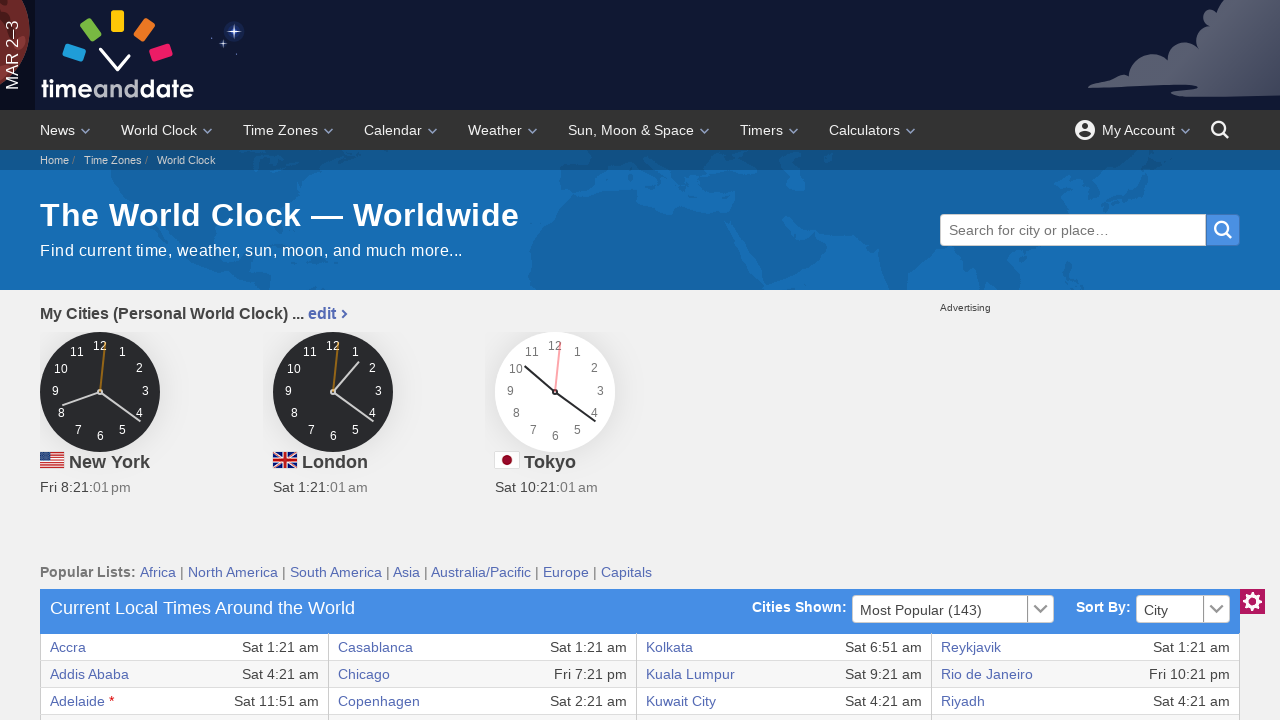

Printed the extracted cell text to console
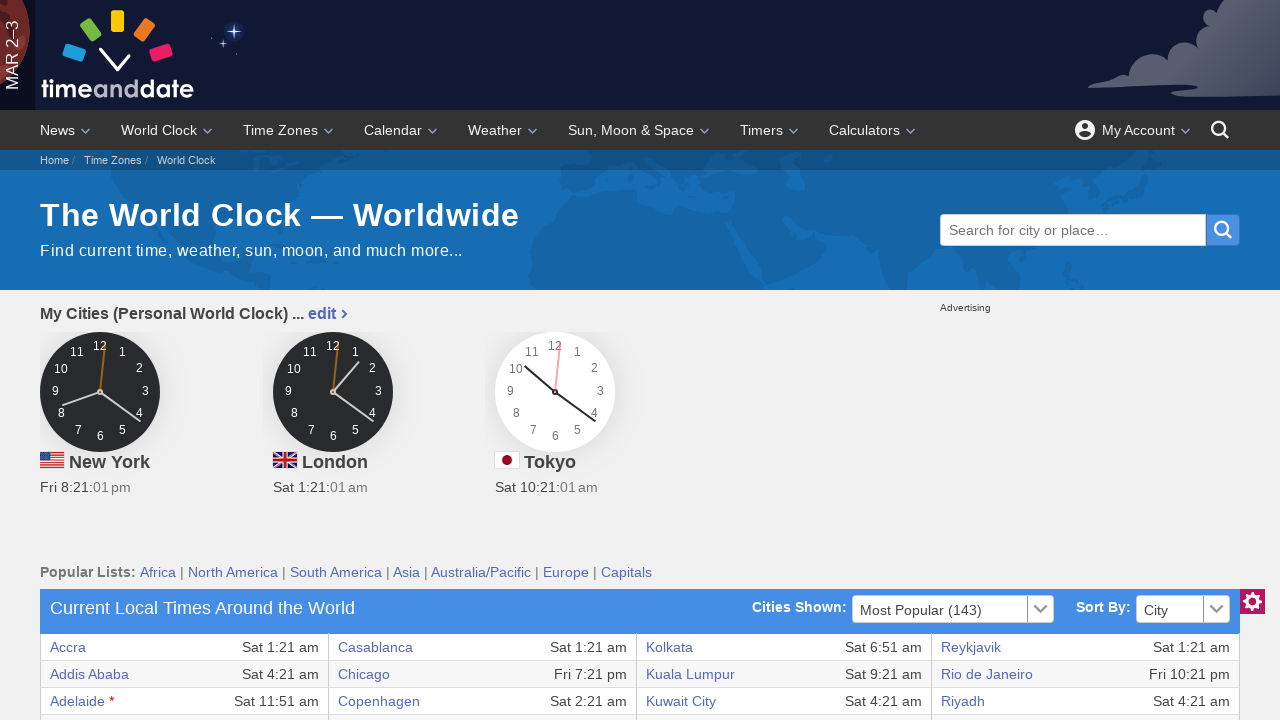

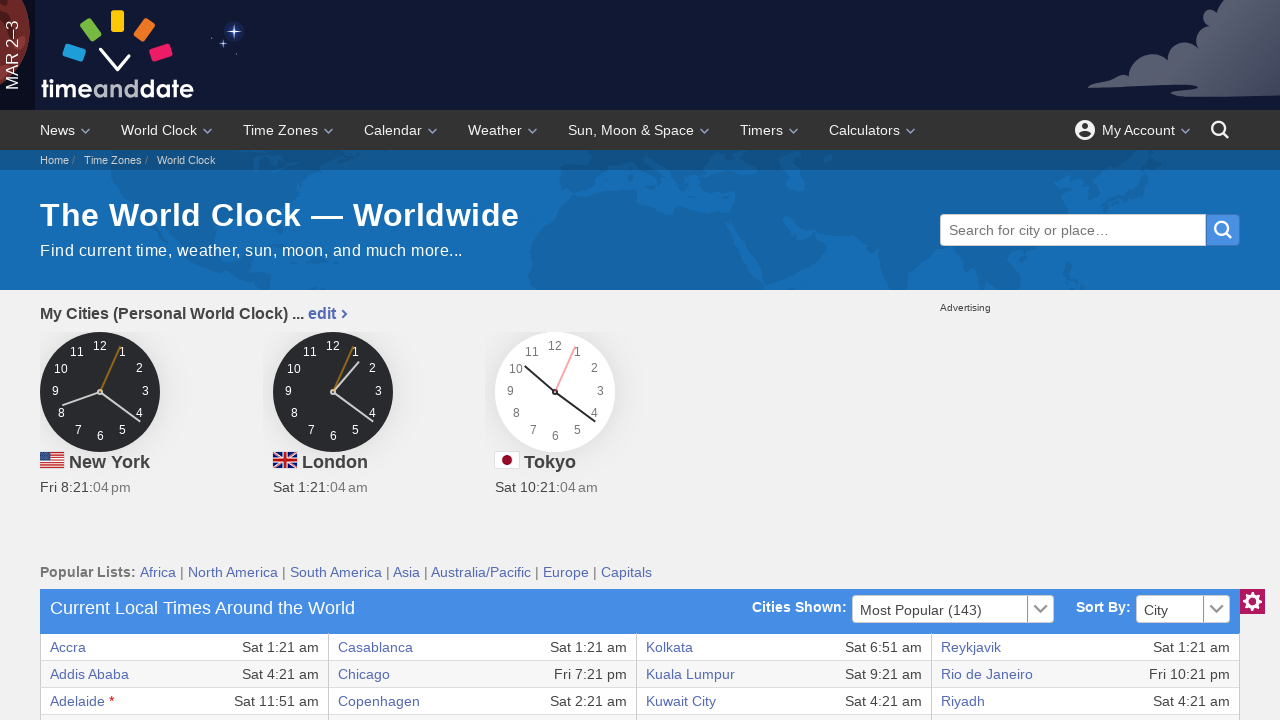